Tests clicking on demo site link and navigating to demoqa.com in a new window

Starting URL: https://www.toolsqa.com/selenium-training/

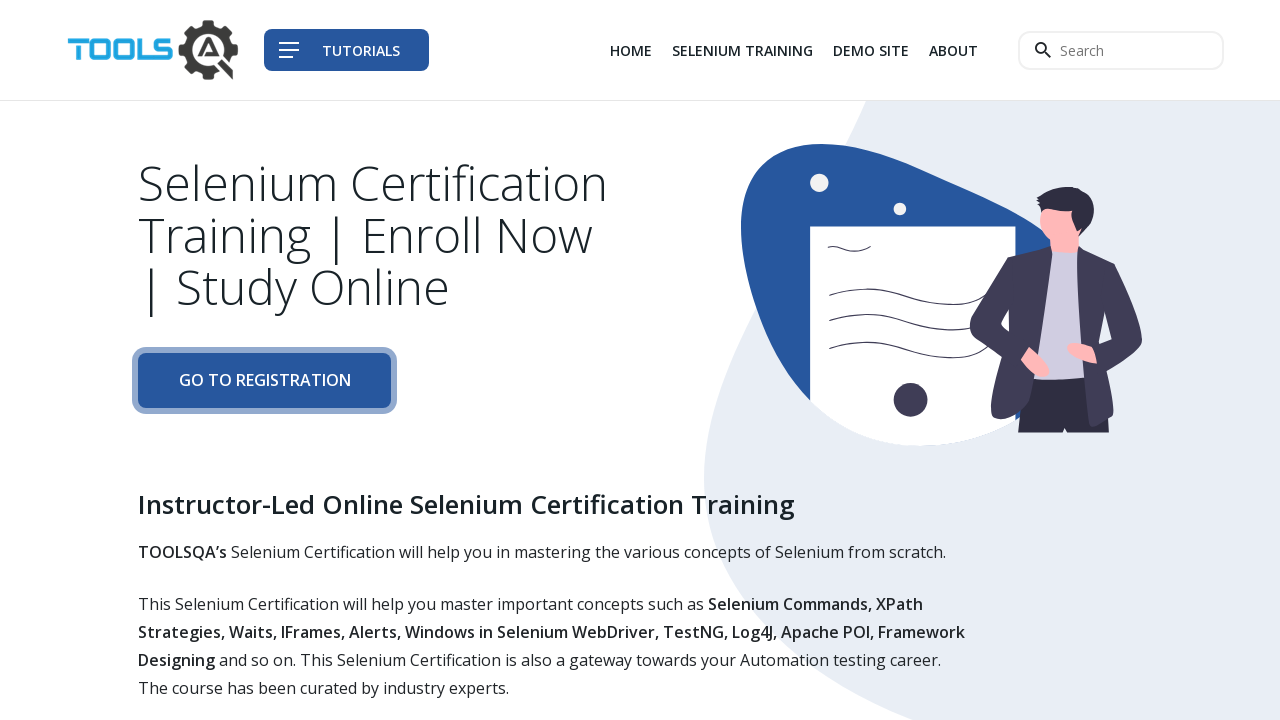

Clicked on demo site link to open demoqa.com in new window at (871, 50) on xpath=//div[@class='col-auto']//li[3]/a
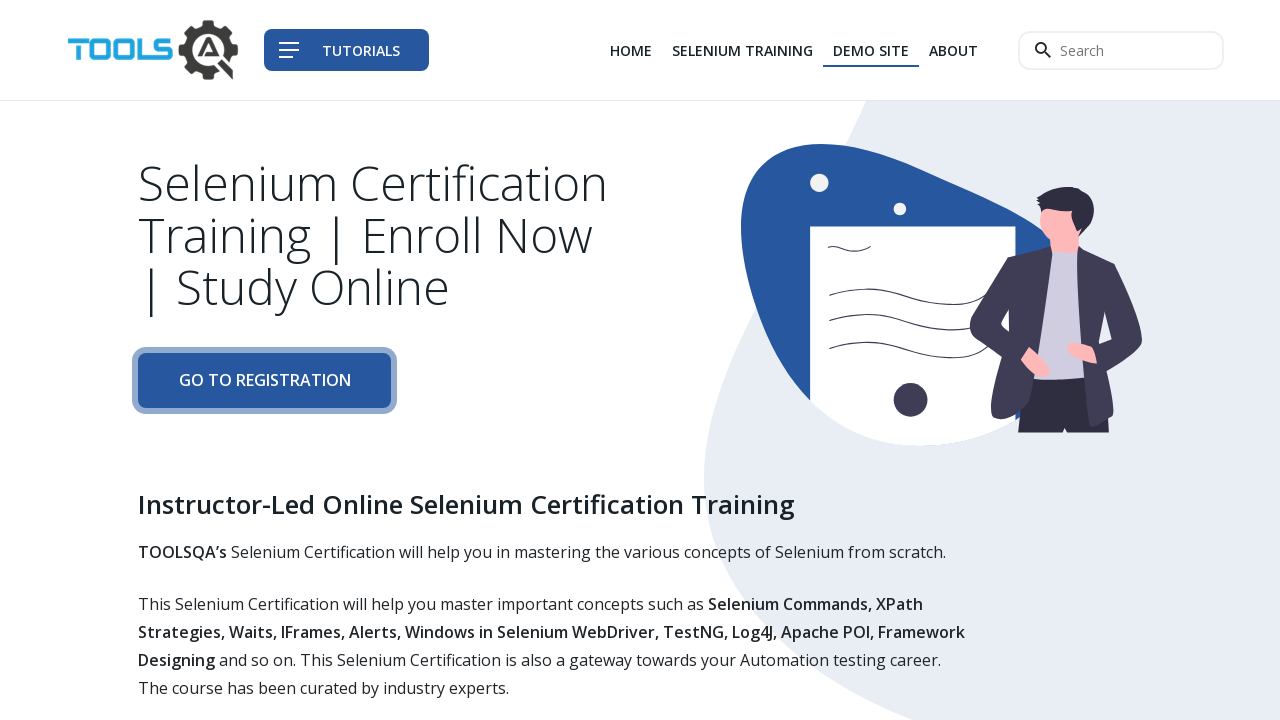

New page window opened and captured
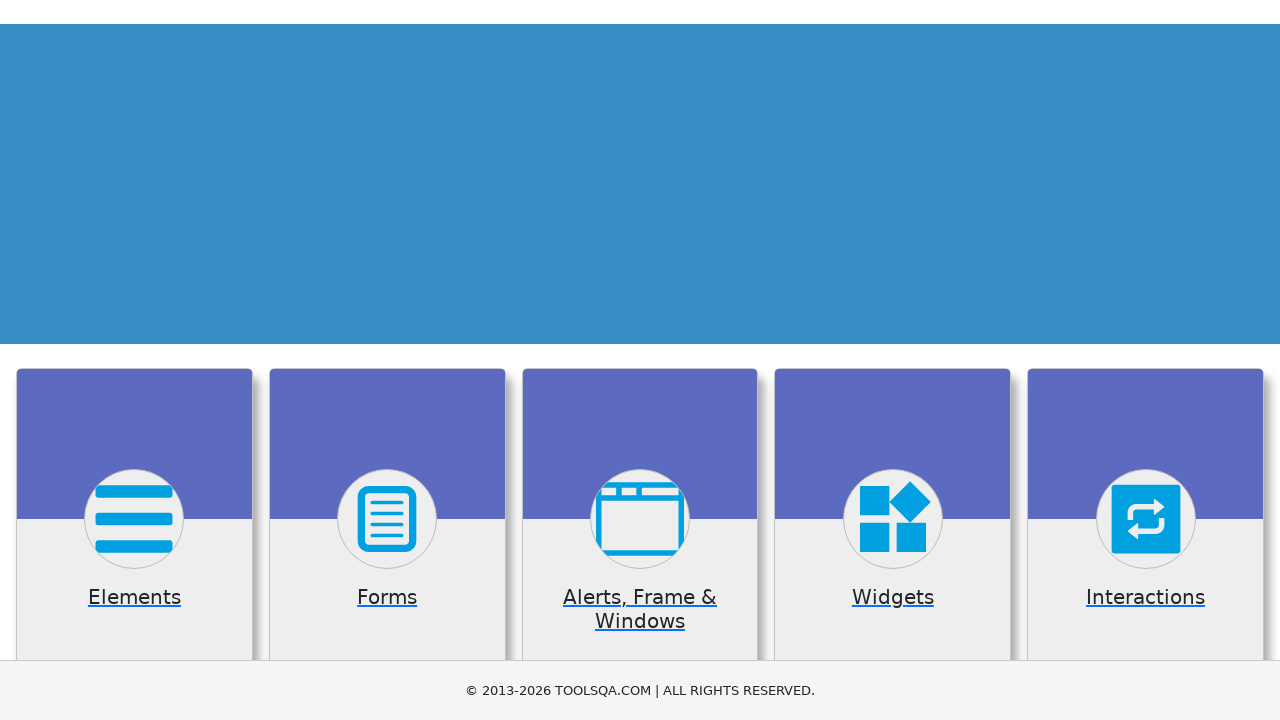

New page fully loaded
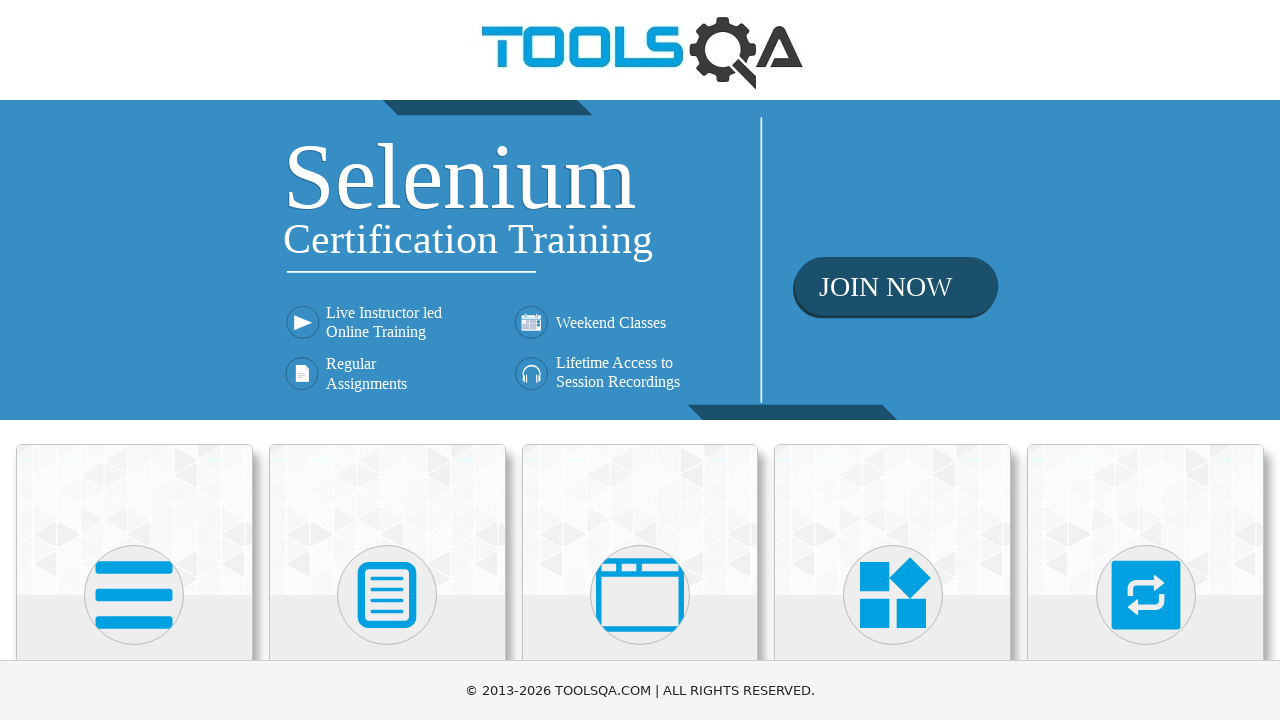

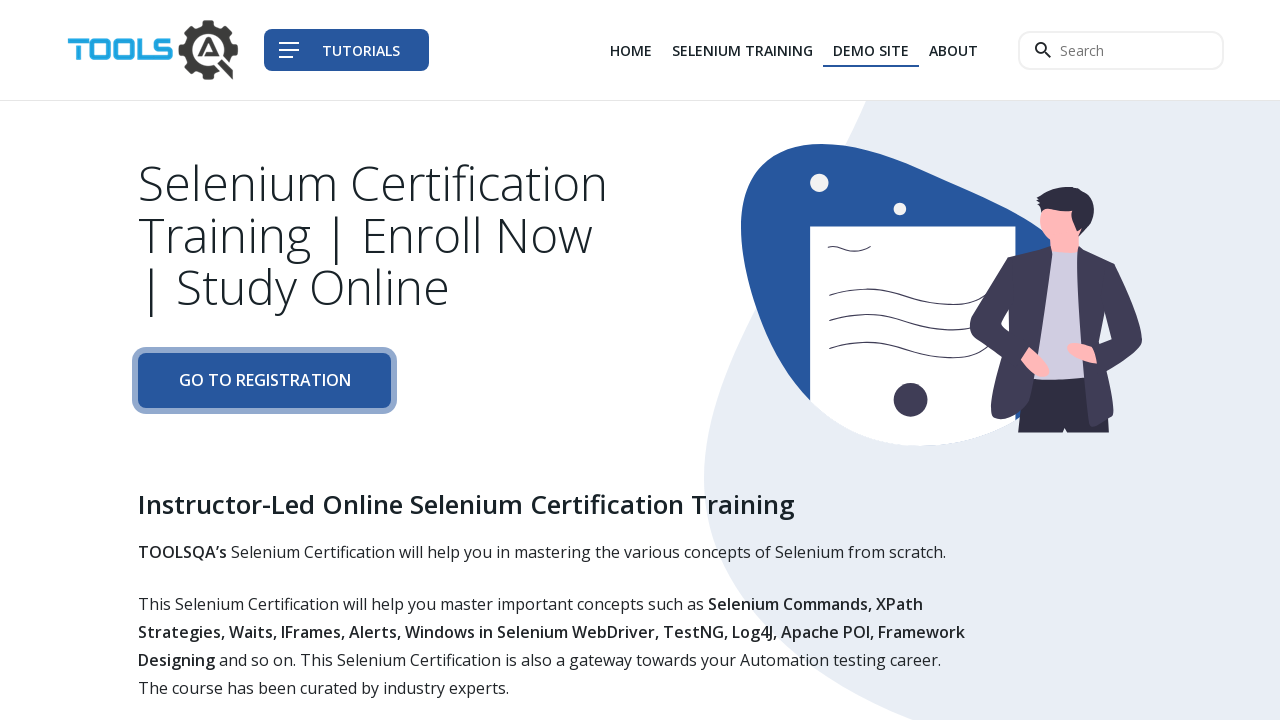